Tests JavaScript information alert by clicking the alert button, accepting the alert, and verifying the success message is displayed.

Starting URL: http://practice.cydeo.com/javascript_alerts

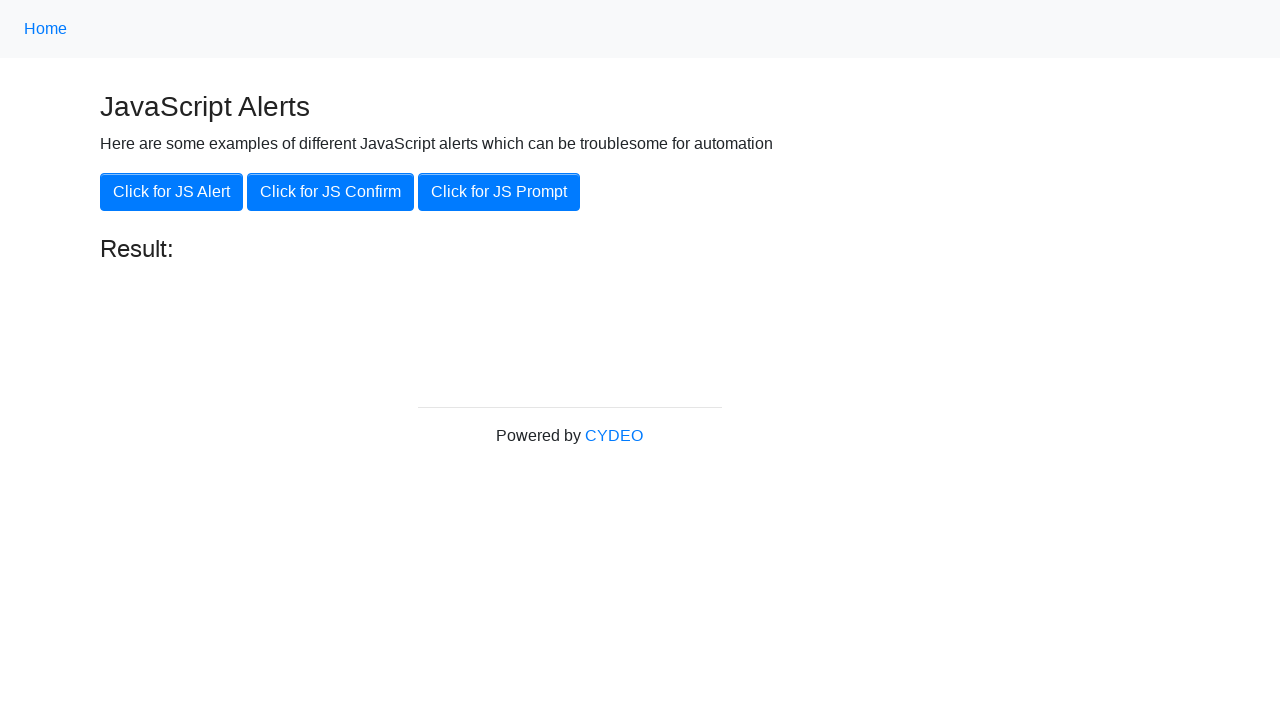

Clicked the 'Click for JS Alert' button at (172, 192) on xpath=//button[.='Click for JS Alert']
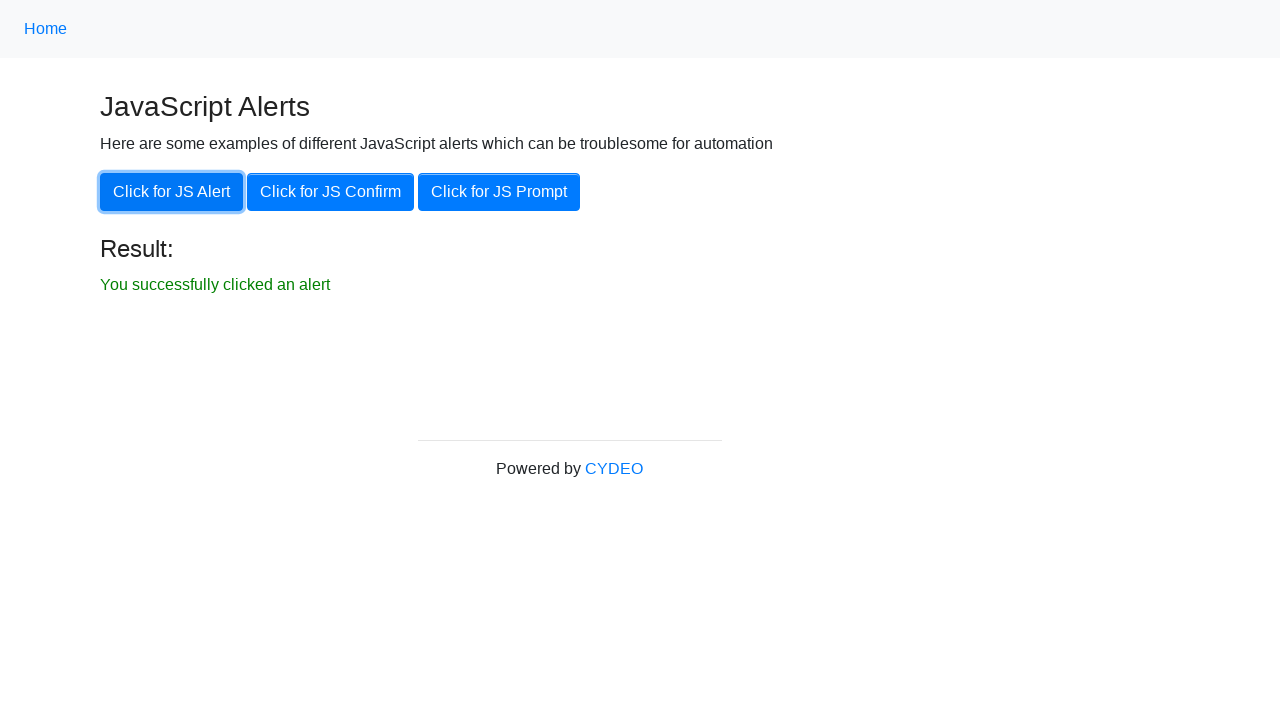

Set up dialog handler to accept alert
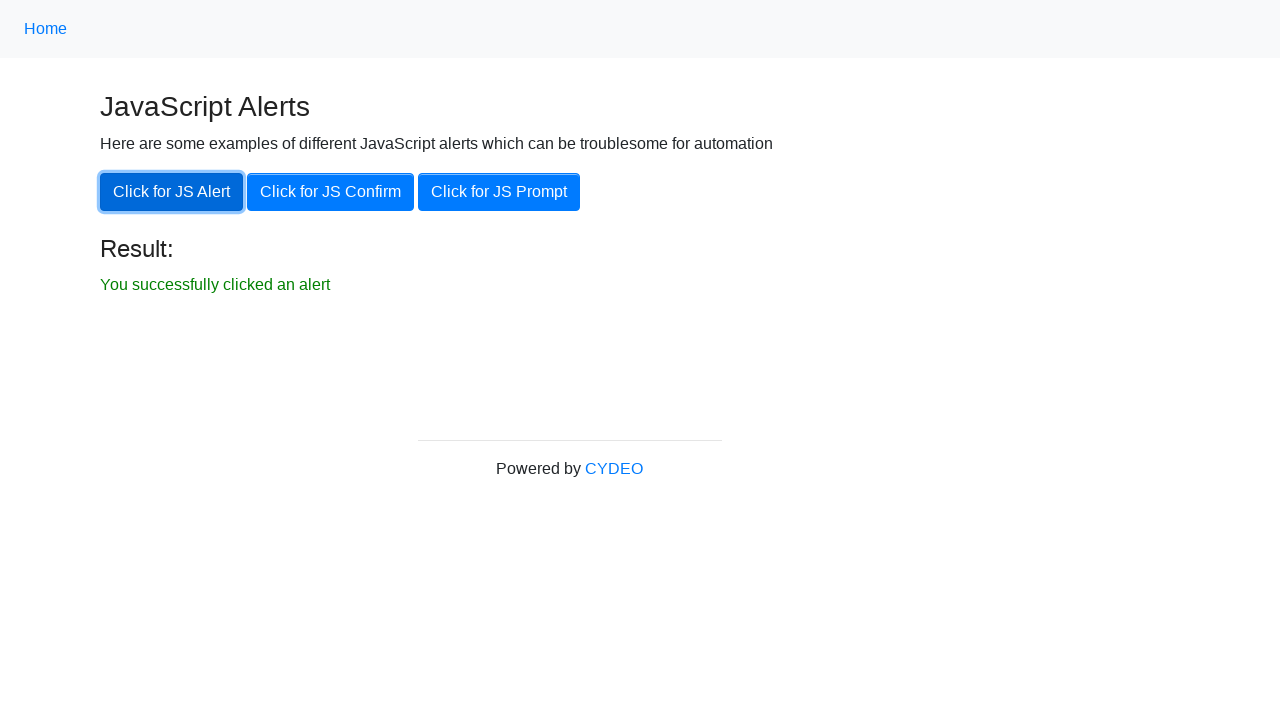

Result element became visible after accepting alert
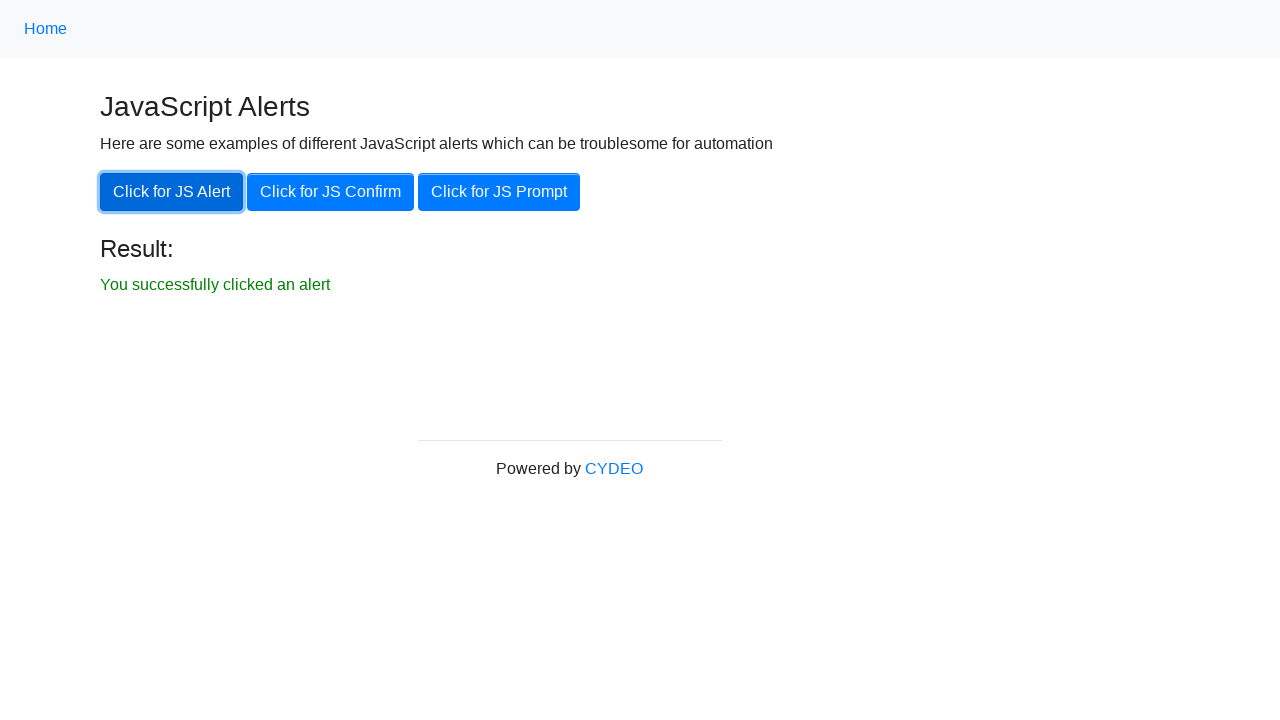

Verified success message: 'You successfully clicked an alert'
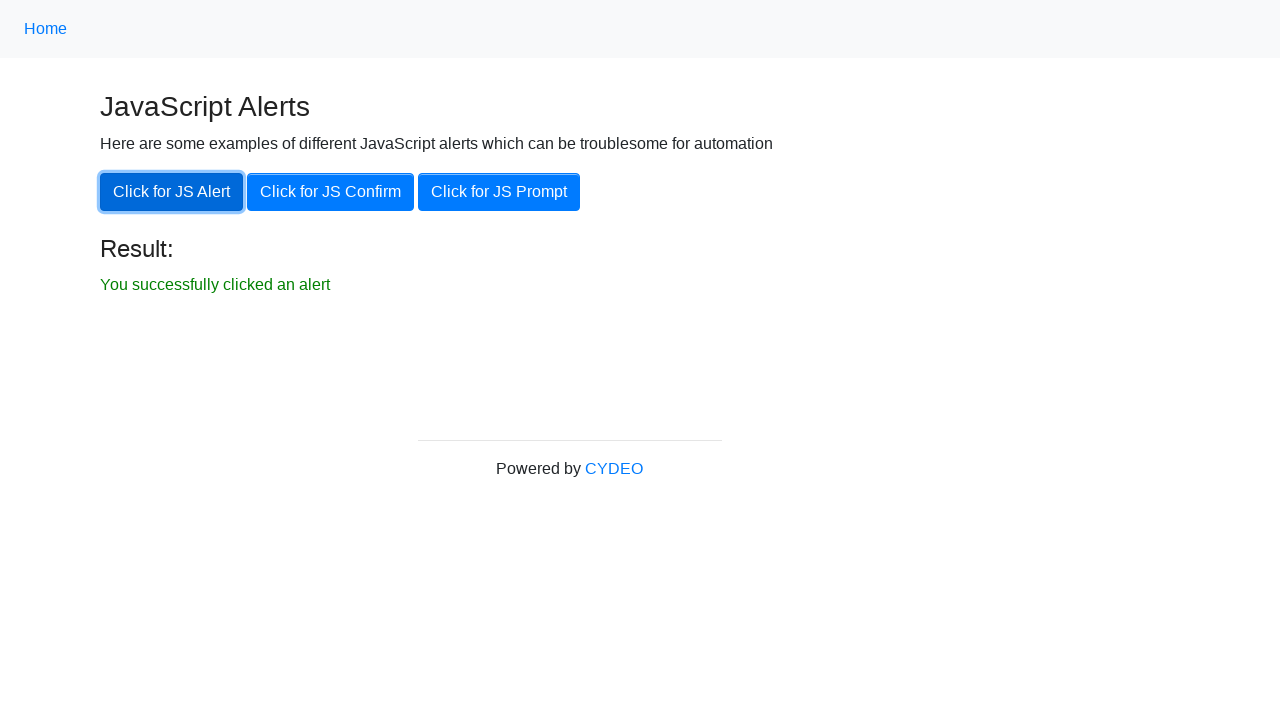

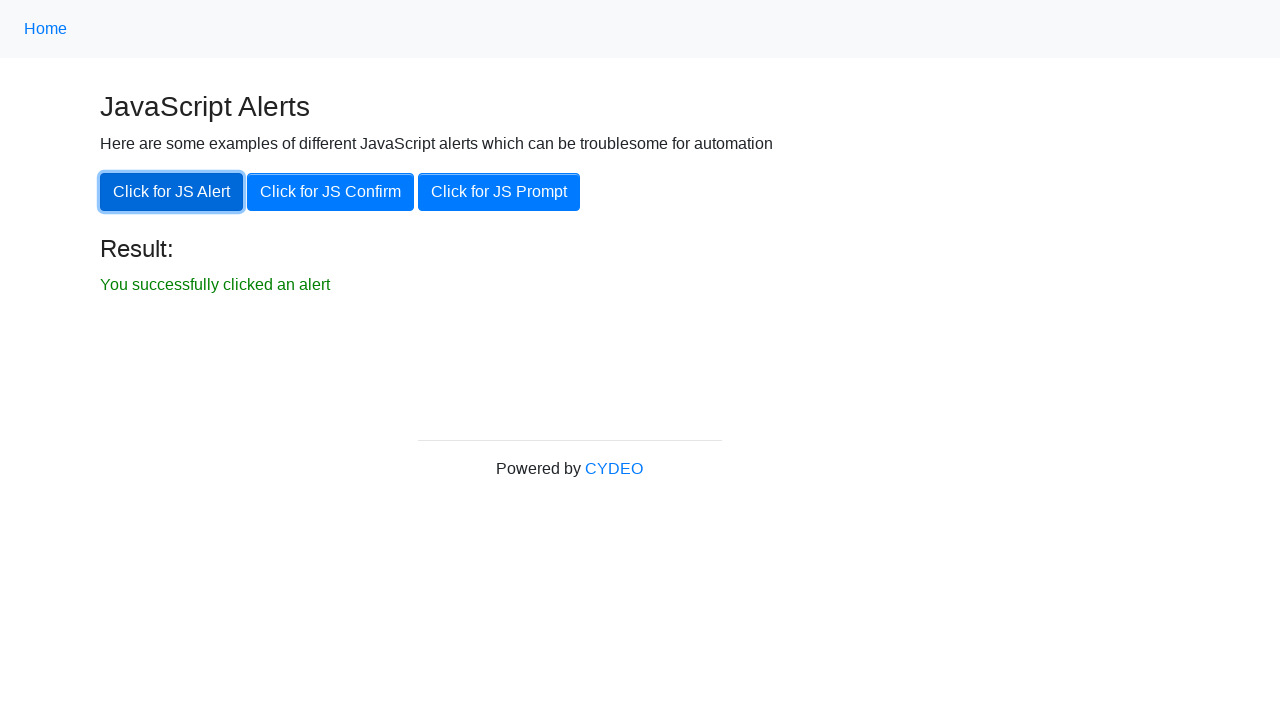